Navigates to the InVideo homepage and retrieves the page title

Starting URL: https://invideo.io/

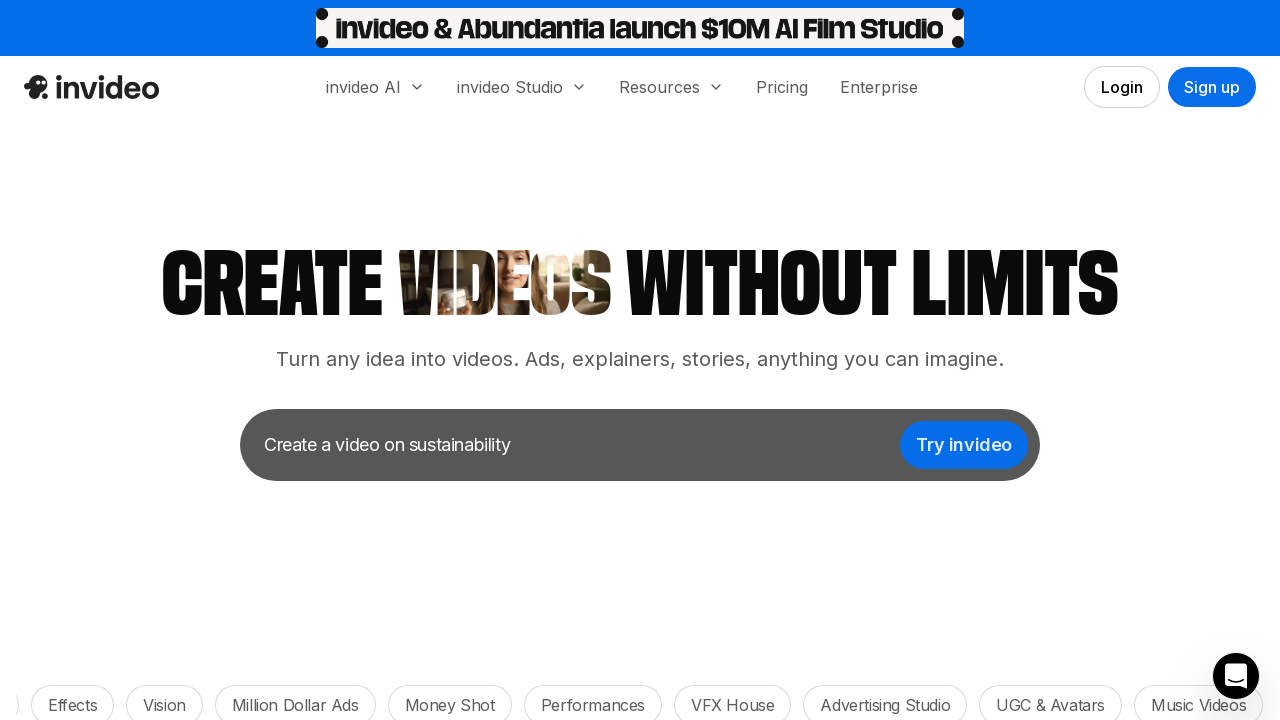

Waited for DOM content to load on InVideo homepage
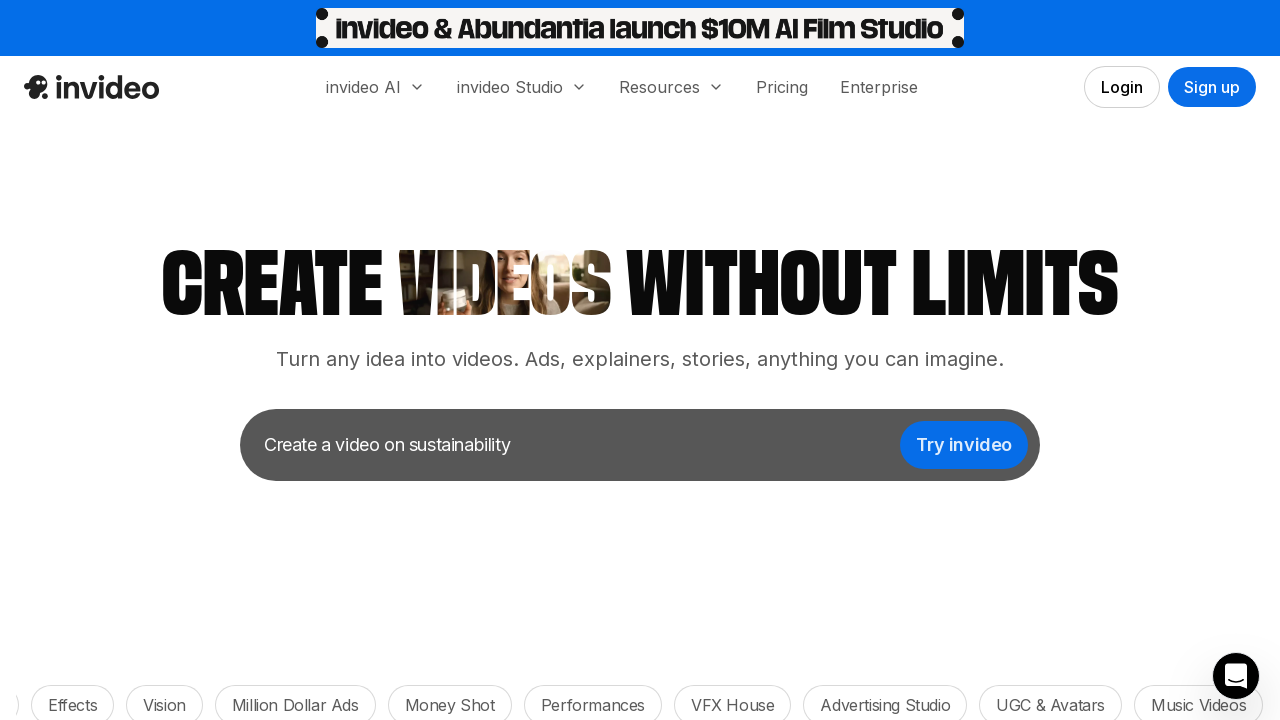

Retrieved page title: Invideo AI - Create videos without limits
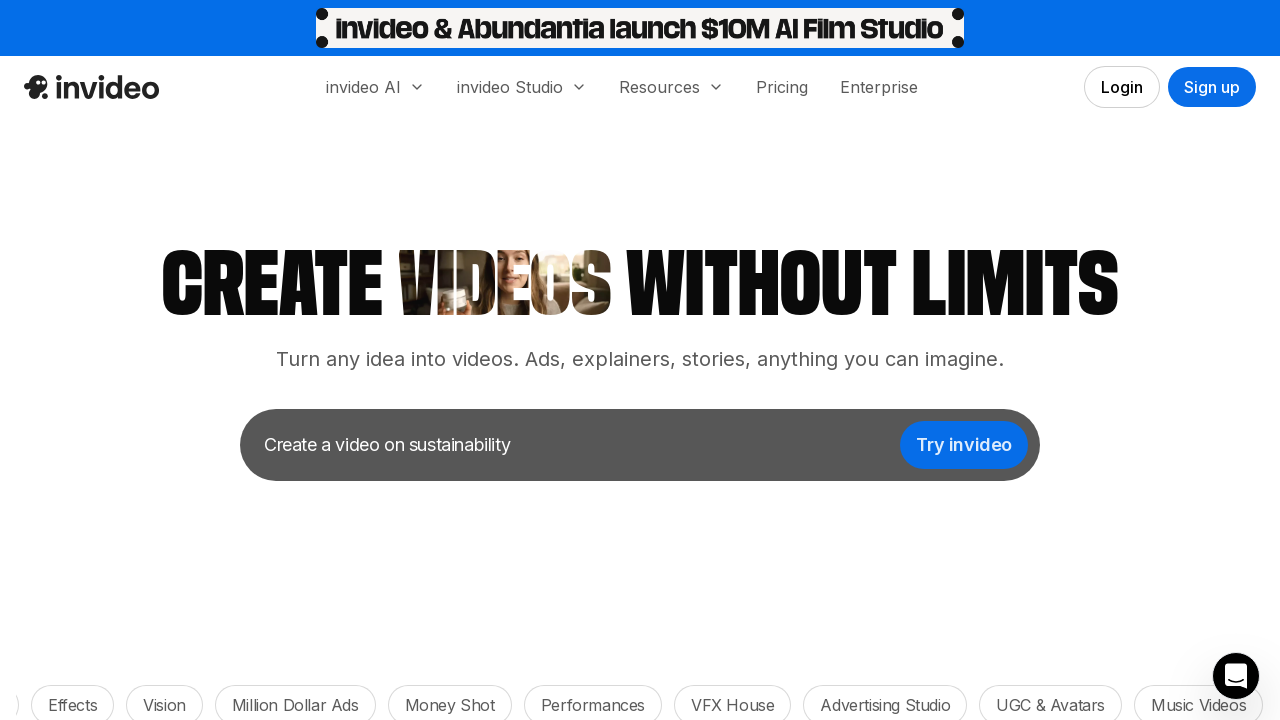

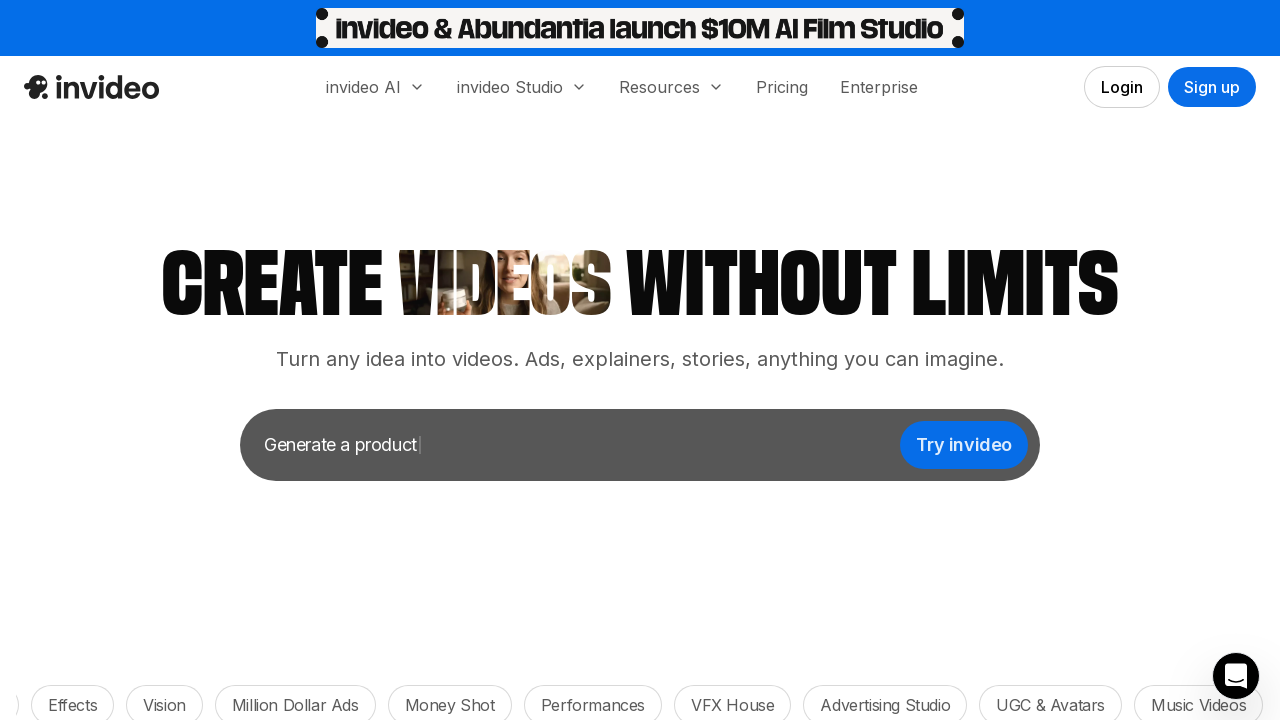